Tests clearing the complete state of all items by checking and unchecking toggle-all

Starting URL: https://todomvc.com/examples/react/dist/

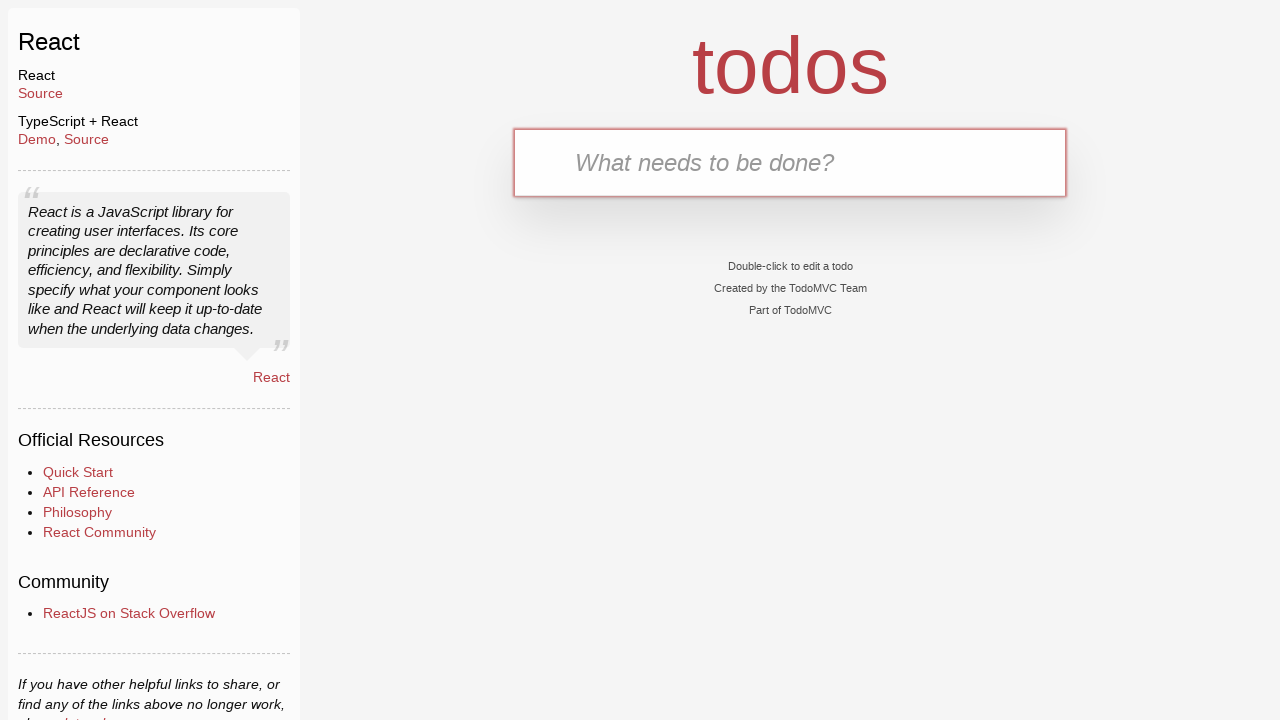

Filled first todo input with 'buy some cheese' on .new-todo
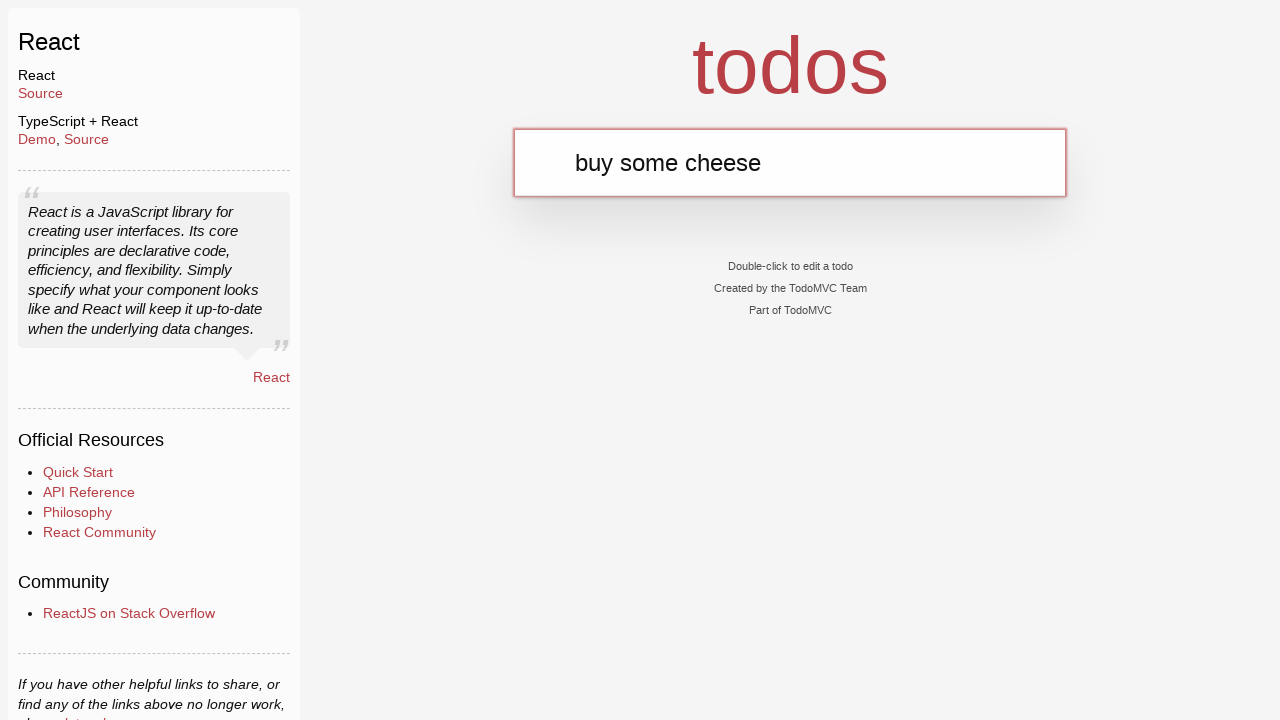

Pressed Enter to create first todo on .new-todo
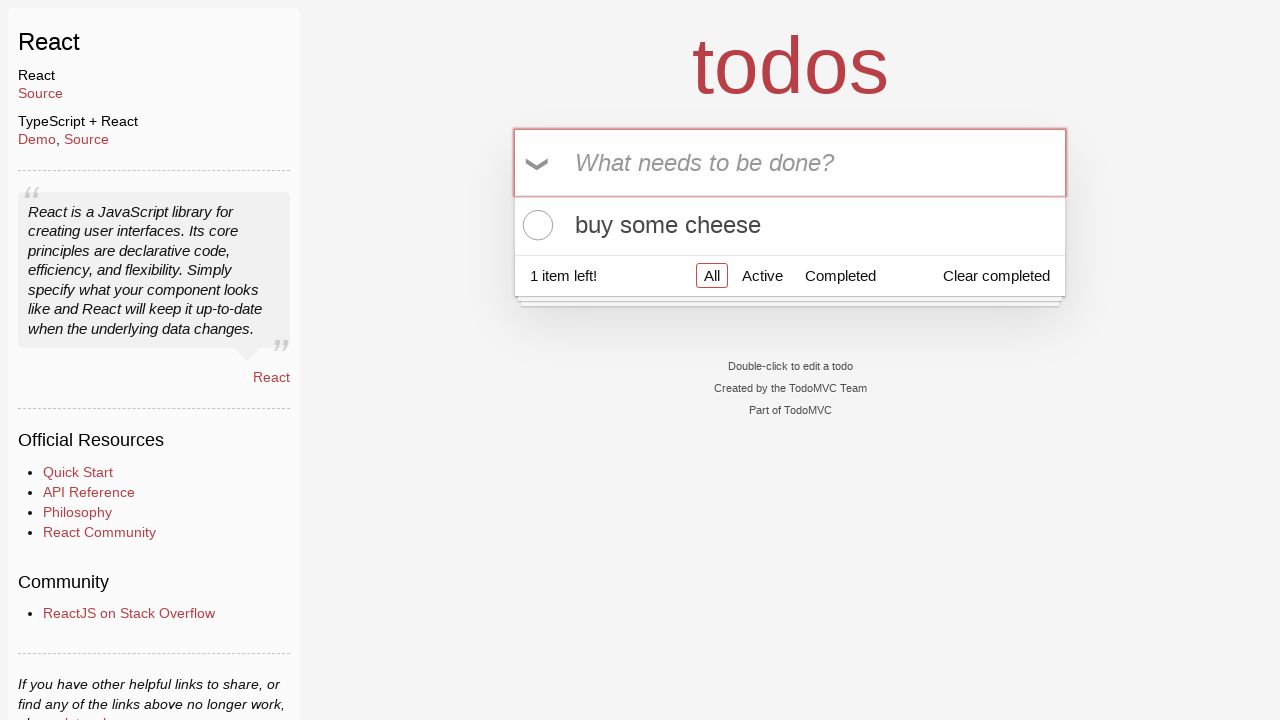

Filled second todo input with 'feed the cat' on .new-todo
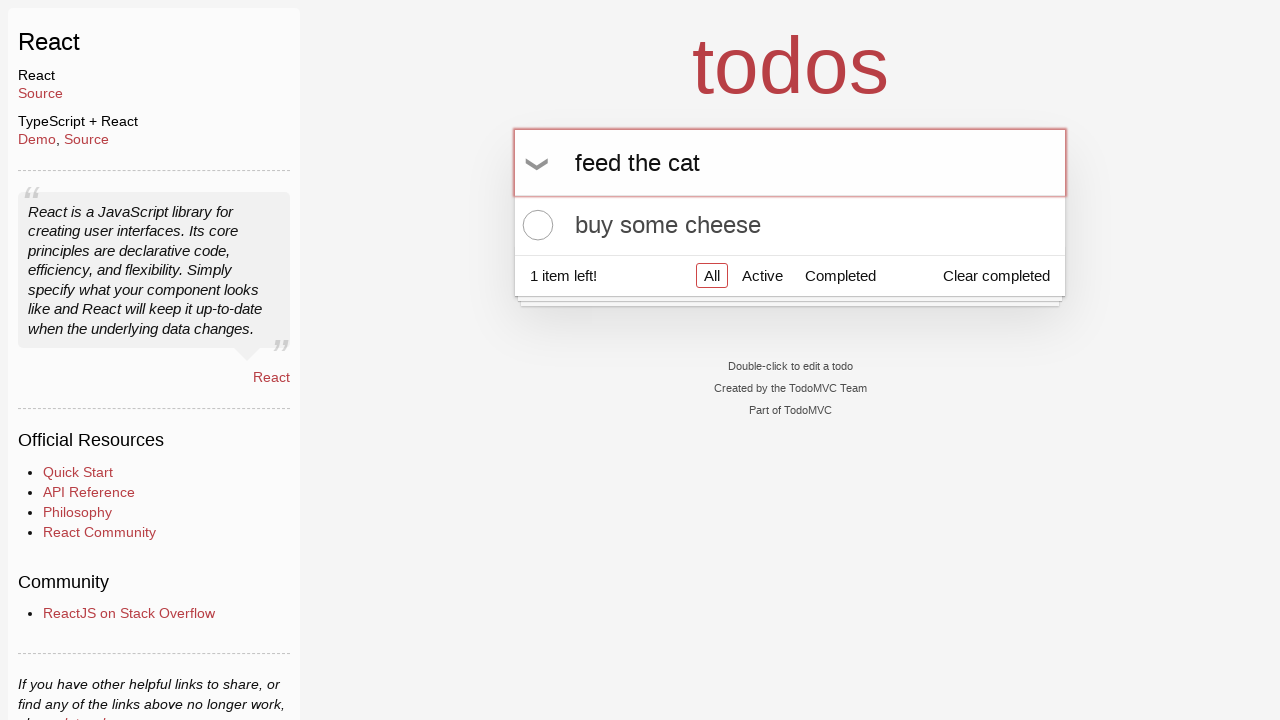

Pressed Enter to create second todo on .new-todo
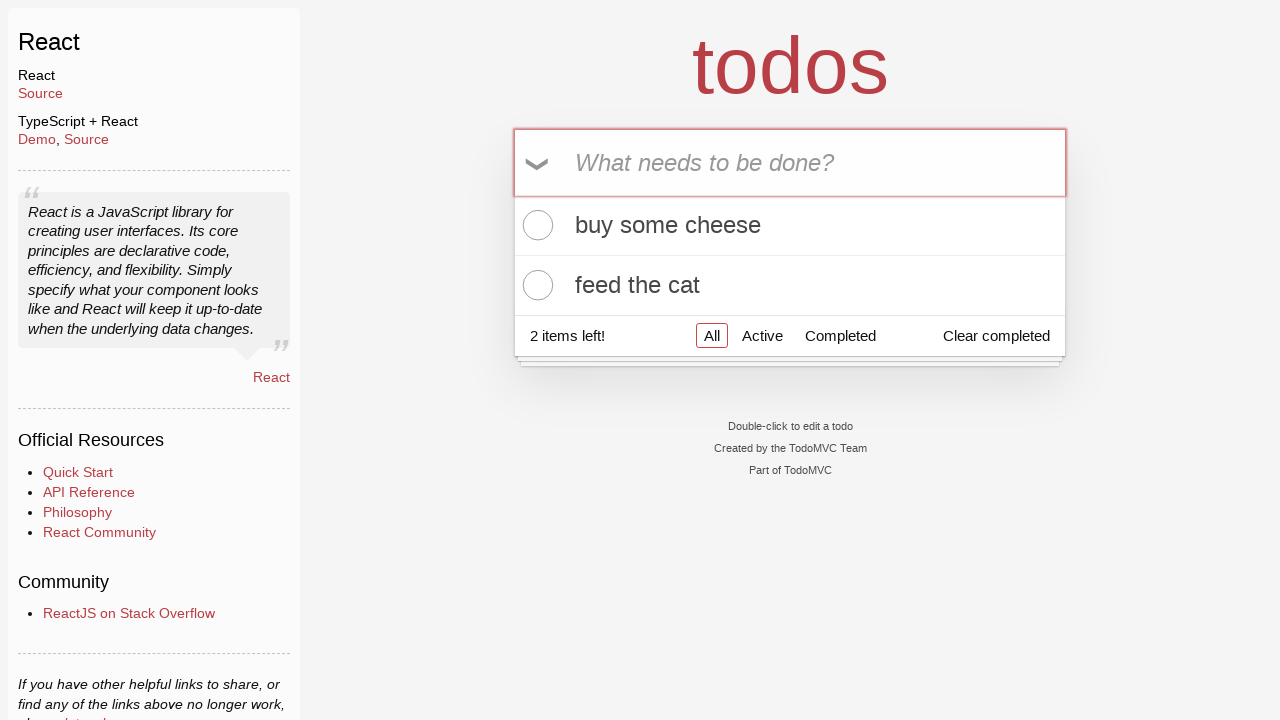

Filled third todo input with 'book a doctors appointment' on .new-todo
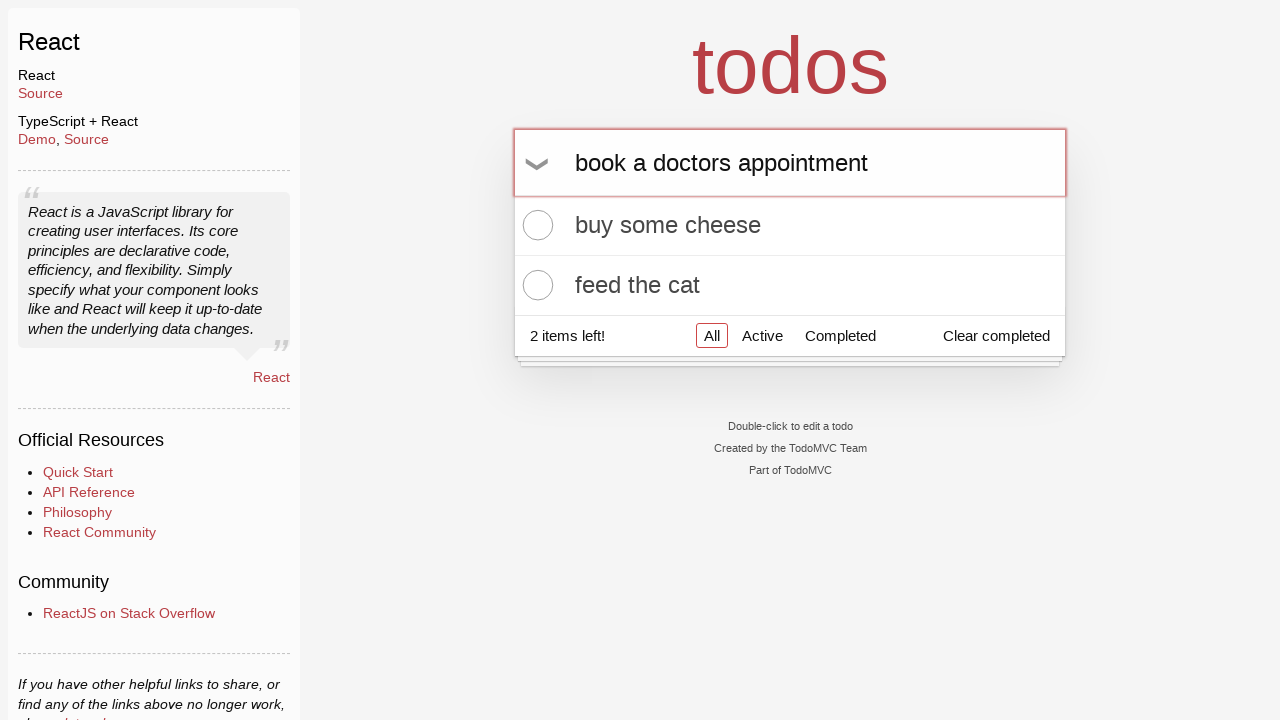

Pressed Enter to create third todo on .new-todo
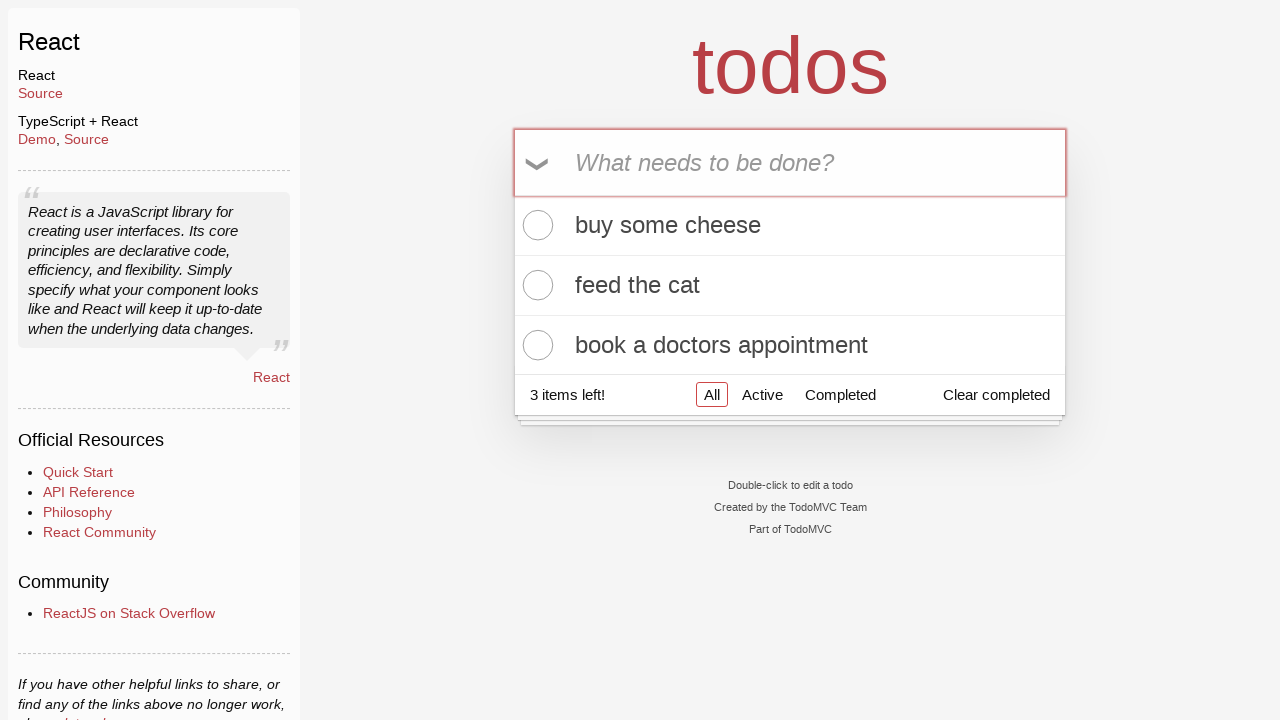

Waited for all three todos to be rendered
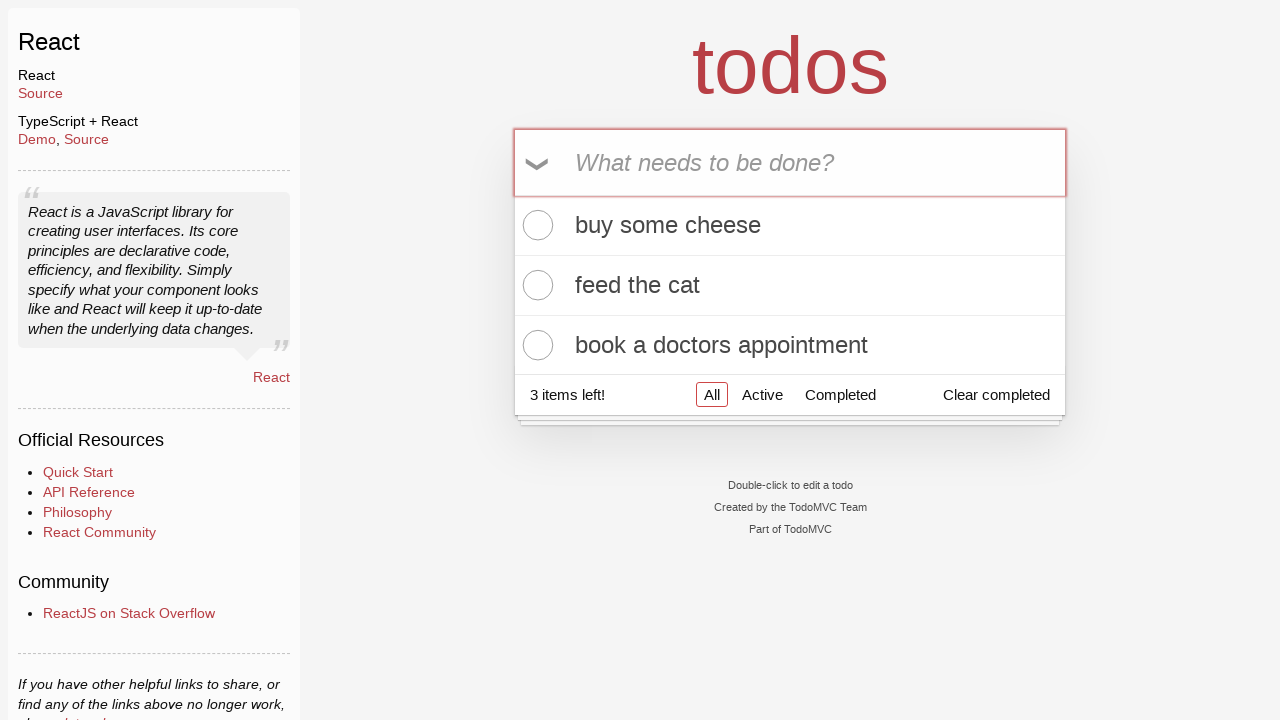

Clicked toggle-all to mark all todos as complete at (539, 163) on .toggle-all
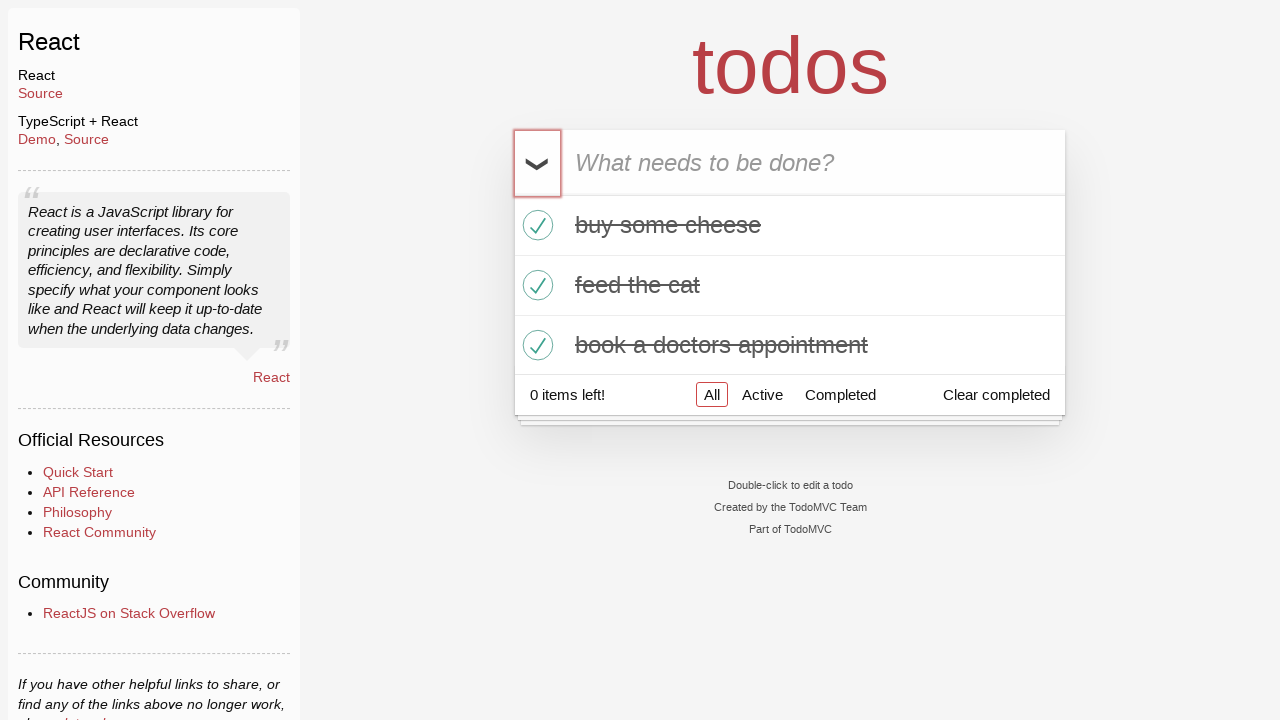

Clicked toggle-all to clear complete state of all todos at (539, 163) on .toggle-all
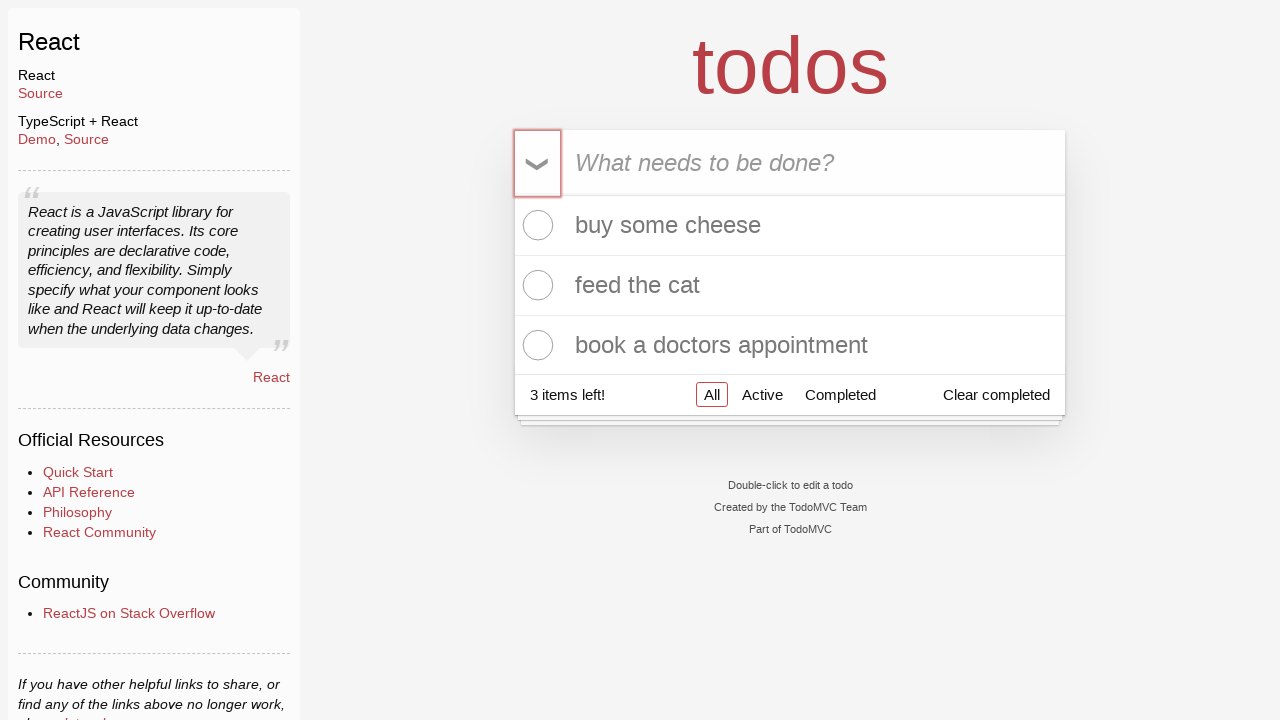

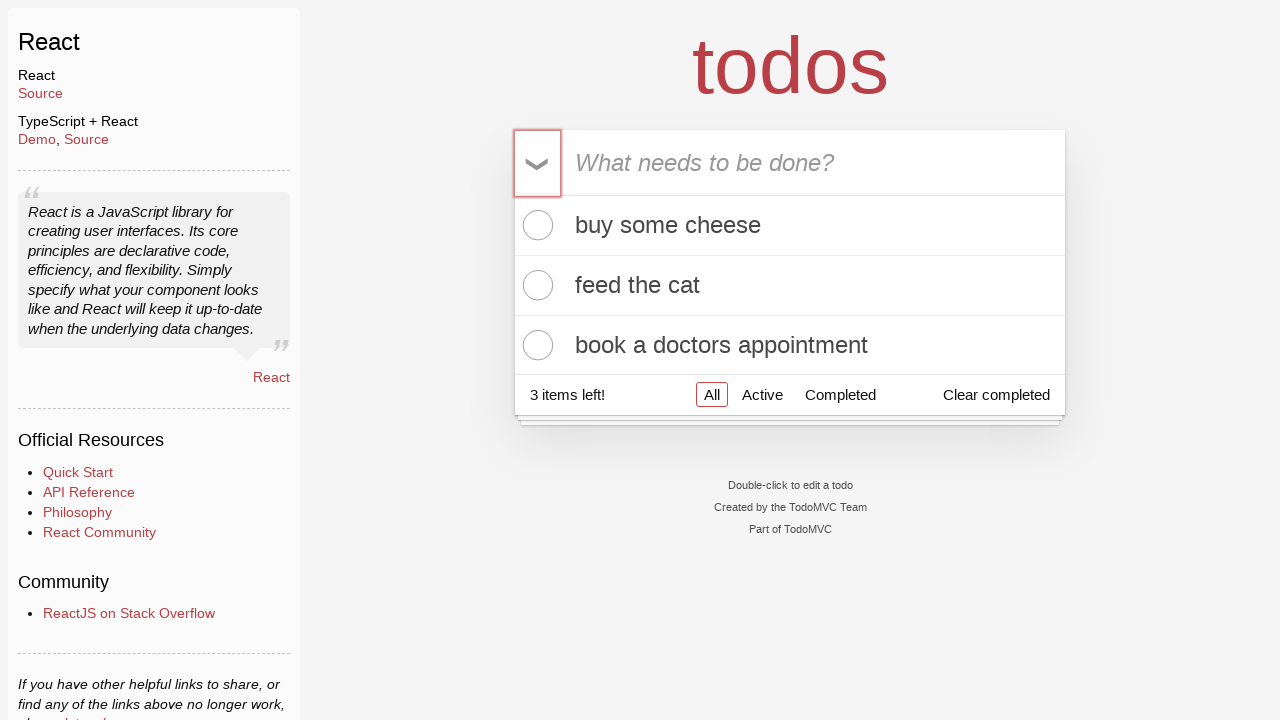